Tests facility type filter for Raw Material Processing - searches and verifies results contain the facility type

Starting URL: https://opensupplyhub.org

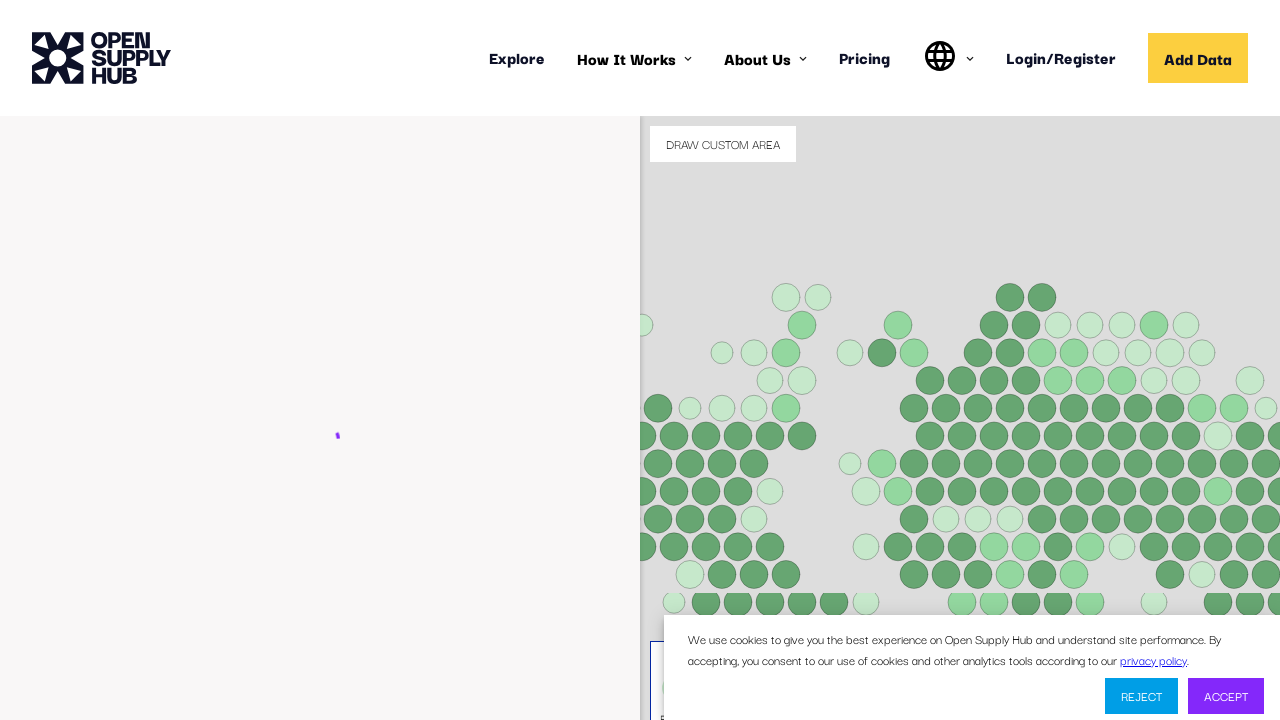

Clicked 'Find Facilities' button to show filters at (134, 701) on internal:role=button[name="Find Facilities"i]
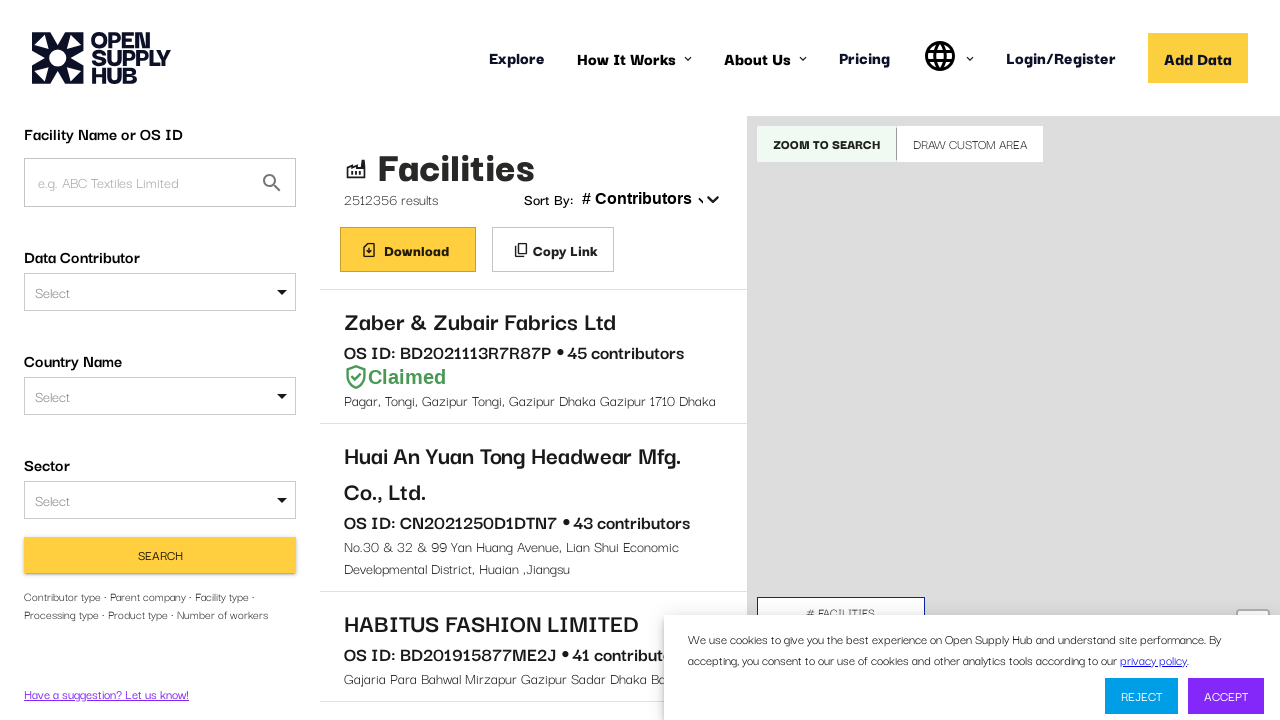

Waited for network idle after opening filters
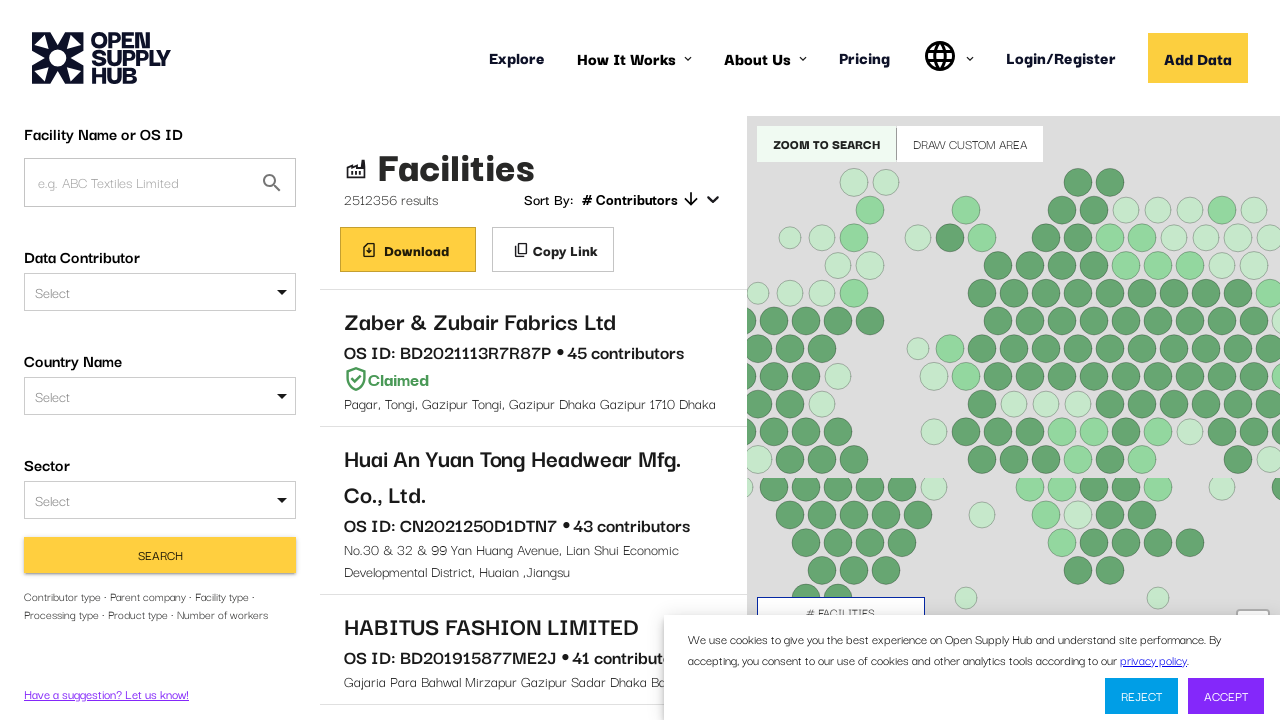

Clicked FACILITY TYPE dropdown to open it at (160, 323) on #FACILITY_TYPE div >> internal:has-text="Select"i >> nth=0
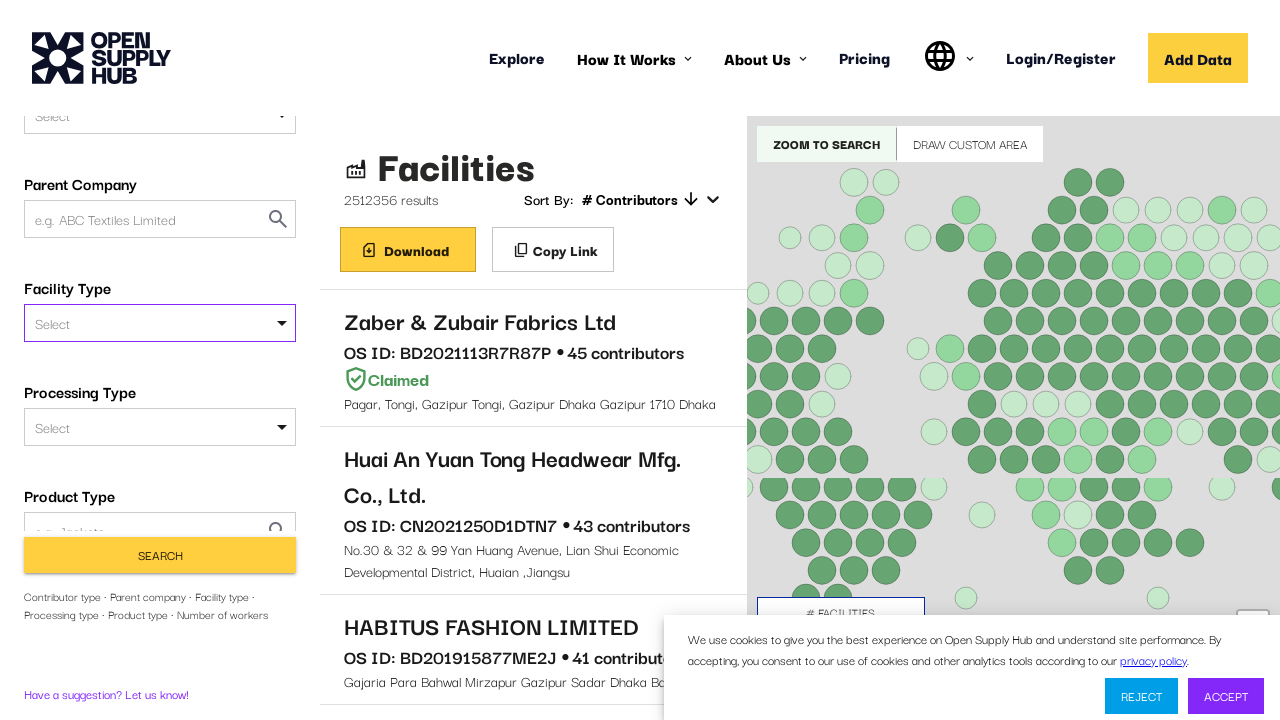

Filled facility type input with 'Raw Material Processing or Production' on #FACILITY_TYPE div >> internal:has-text="Select"i >> nth=0 >> input
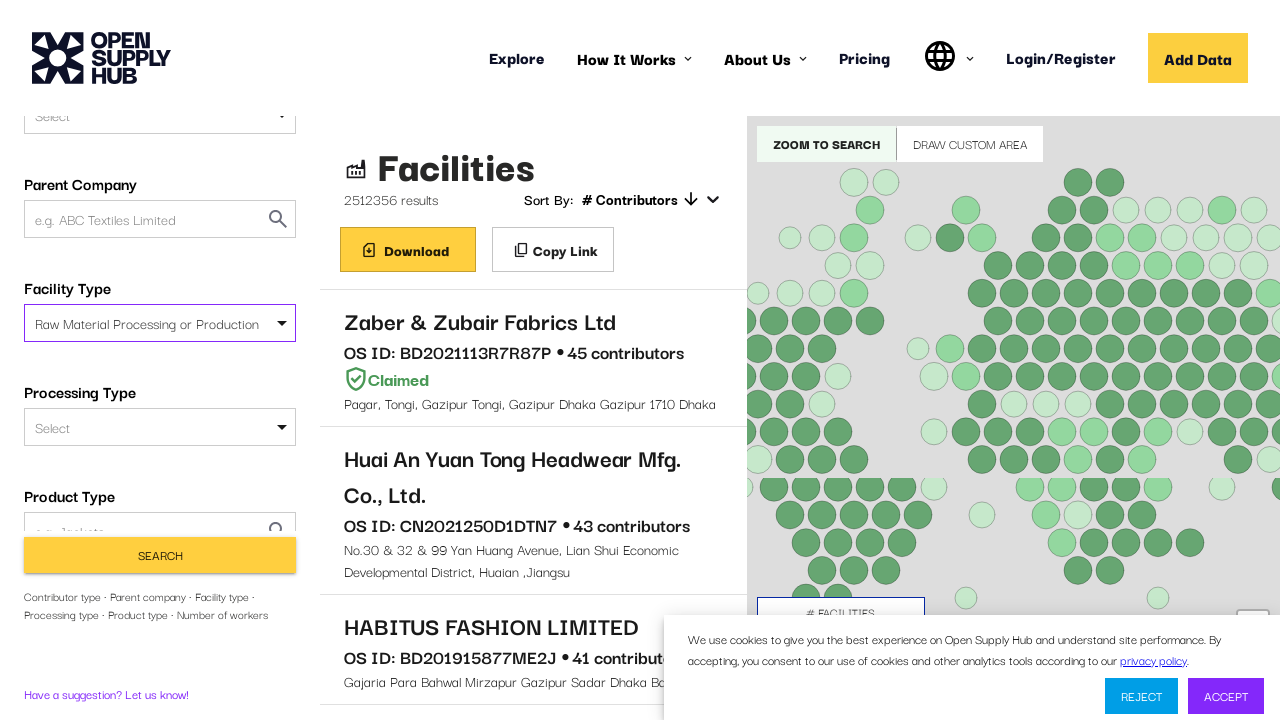

Clicked 'Raw Material Processing or Production' option from dropdown at (160, 323) on #FACILITY_TYPE div >> internal:has-text="Raw Material Processing or Production"i
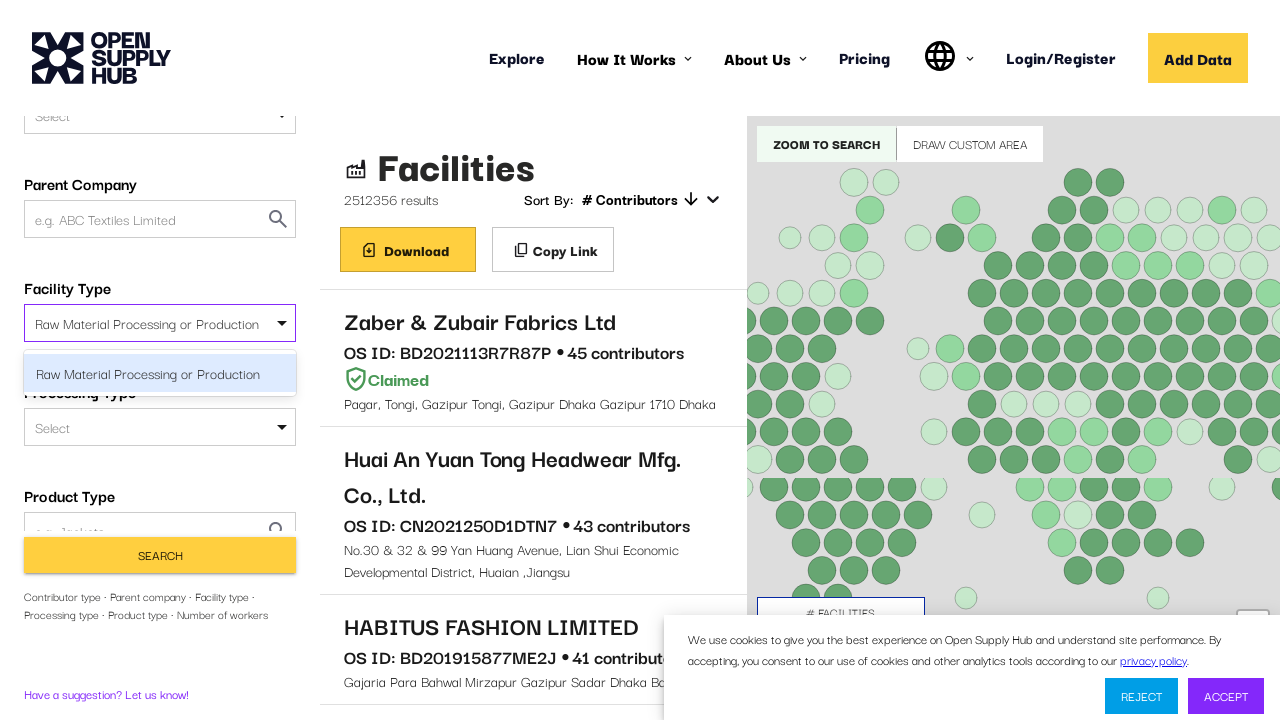

Pressed Enter to confirm facility type selection
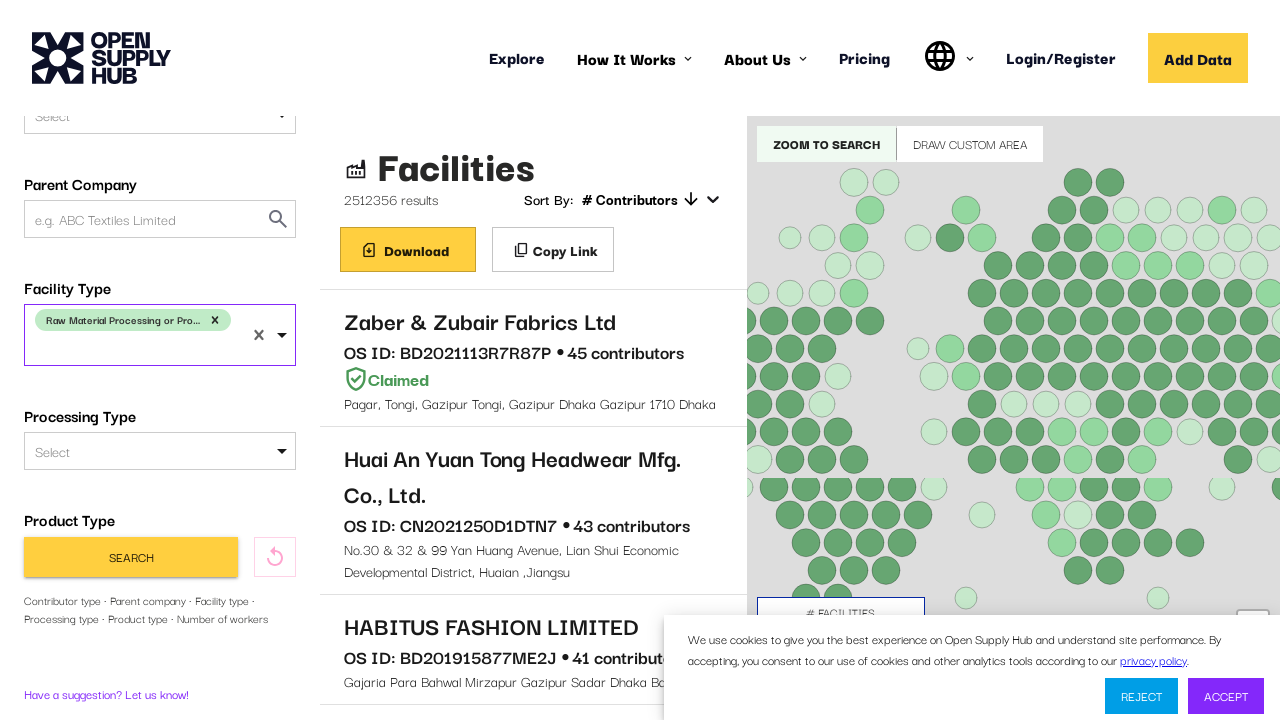

Waited for Search button to become visible
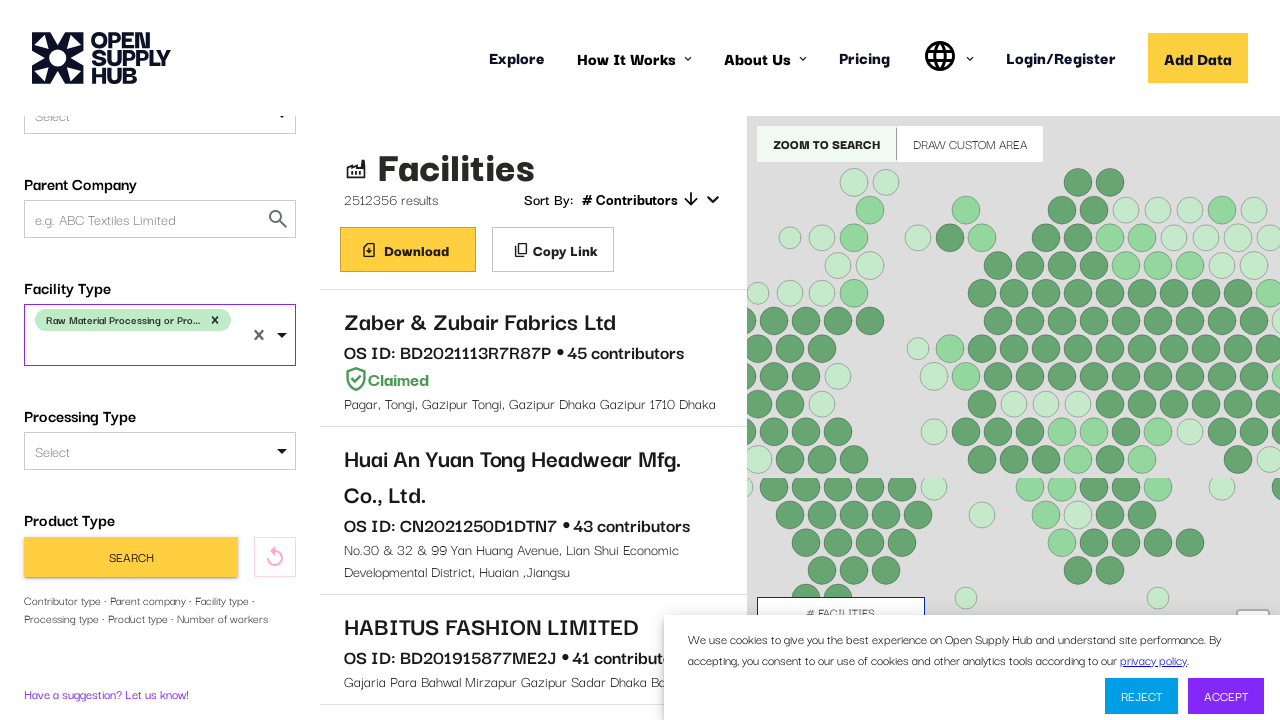

Clicked Search button to execute facility search at (131, 557) on button[type="submit"] >> internal:has-text="Search"i
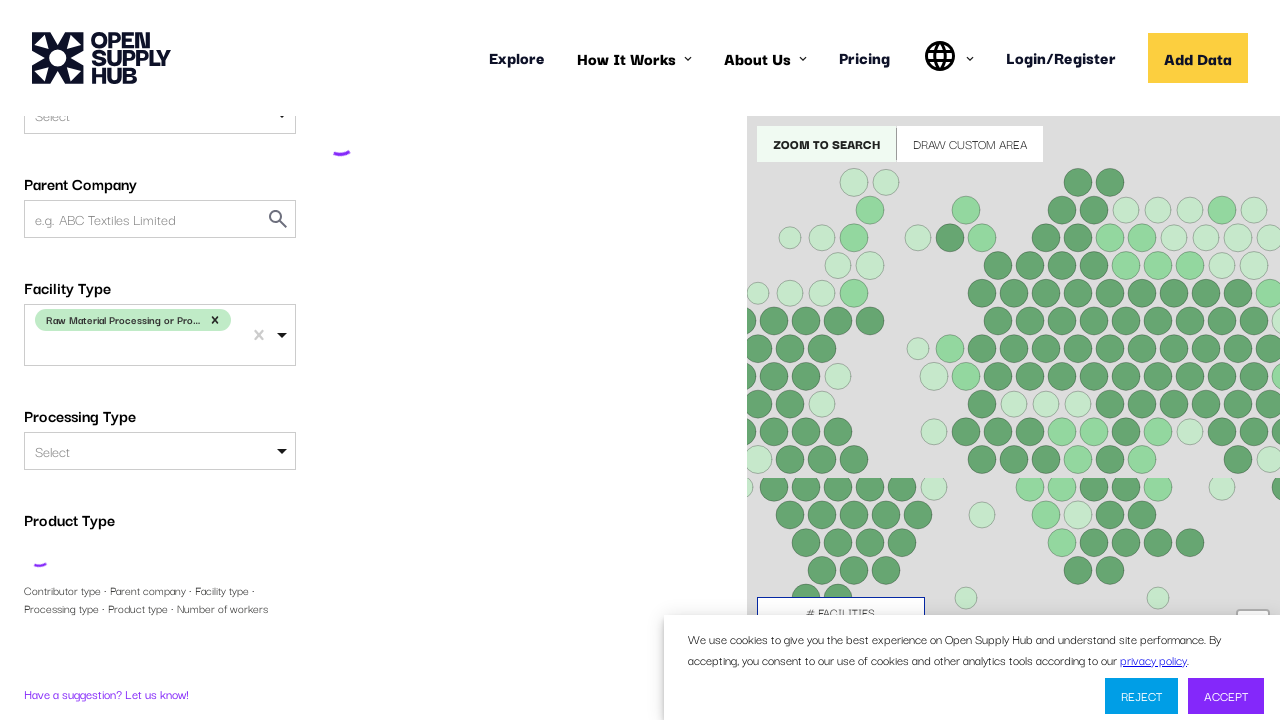

Waited for network idle after search submission
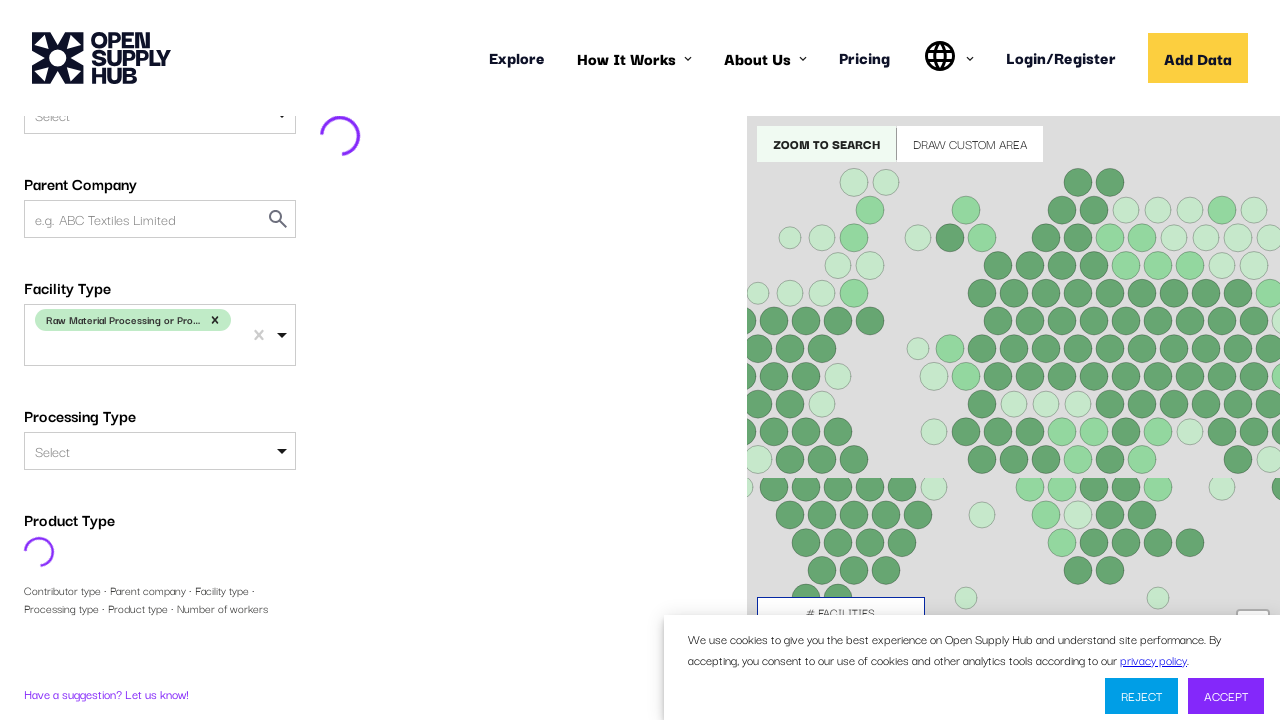

Verified search results contain 'Raw Material Processing or Production' facility type
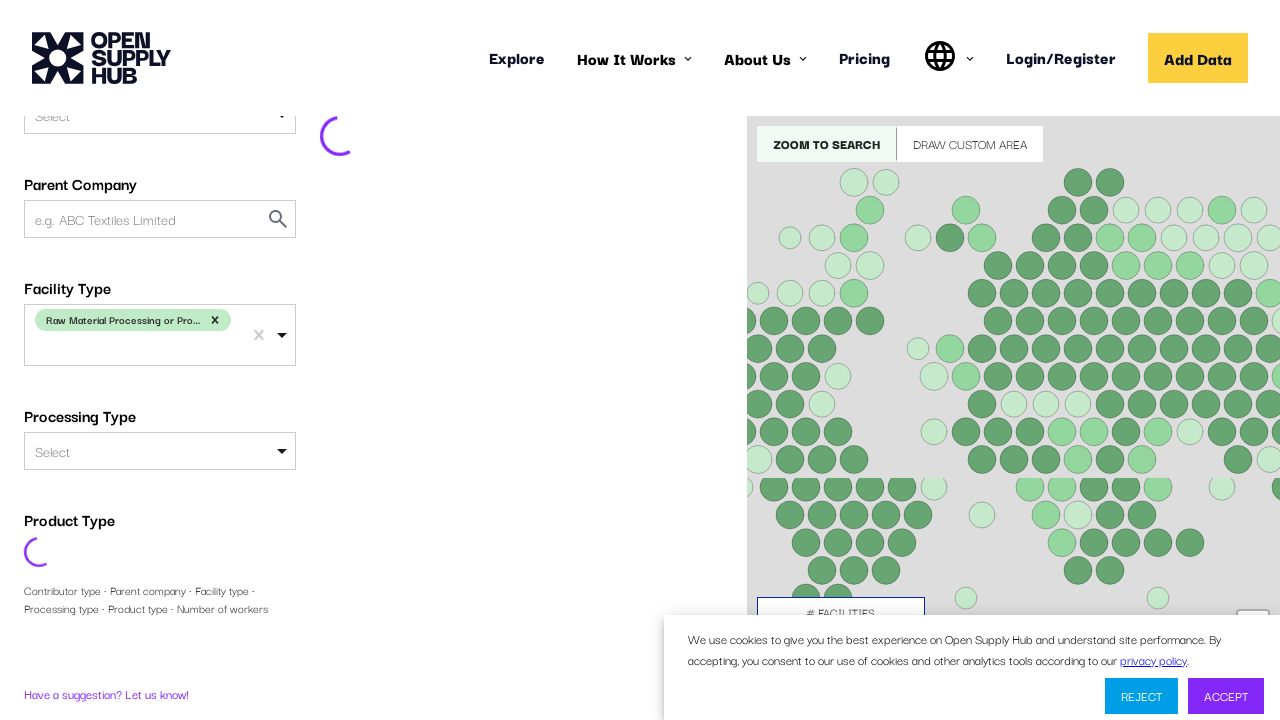

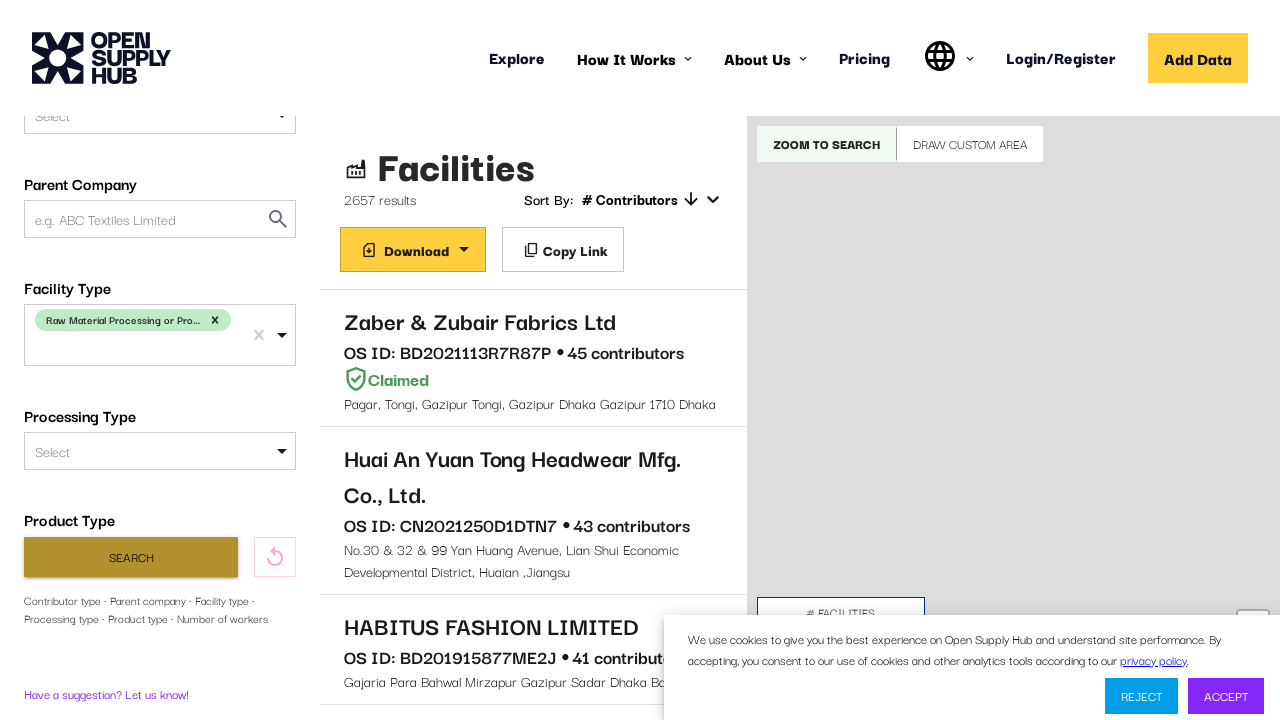